Navigates to Baskin Robbins India website and manages browser window position

Starting URL: https://baskinrobbinsindia.com/

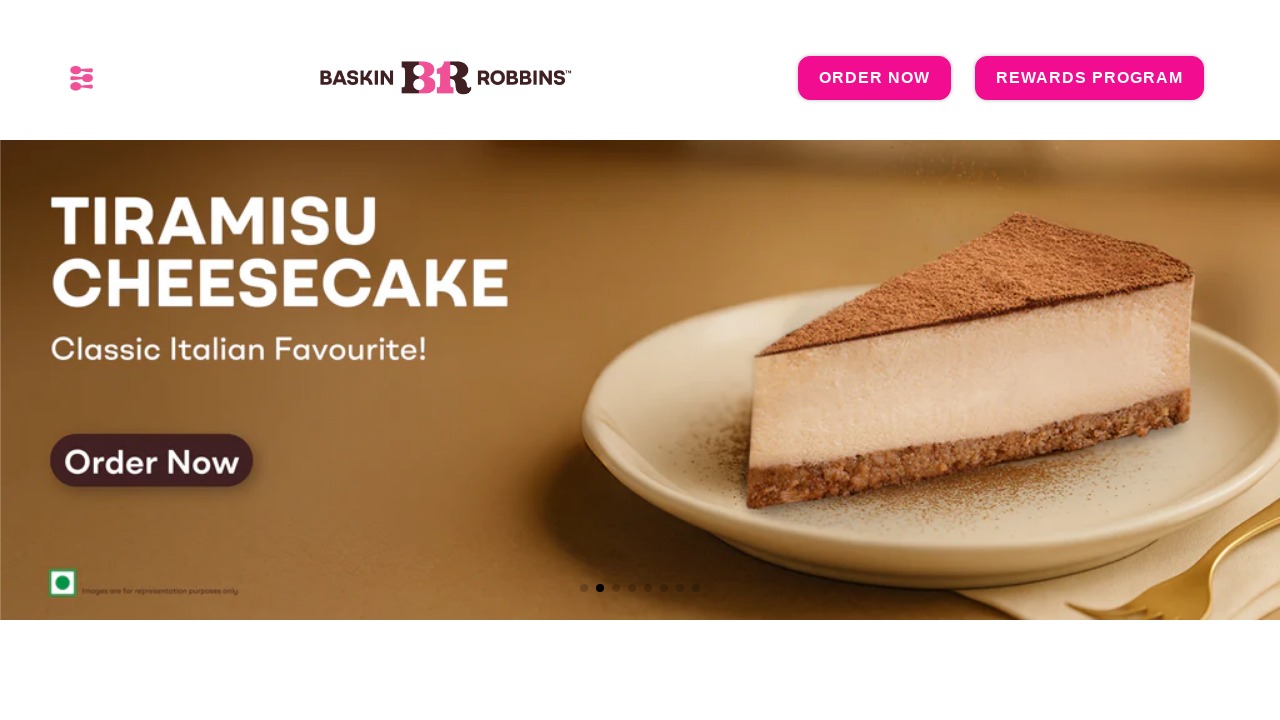

Navigated to Baskin Robbins India website
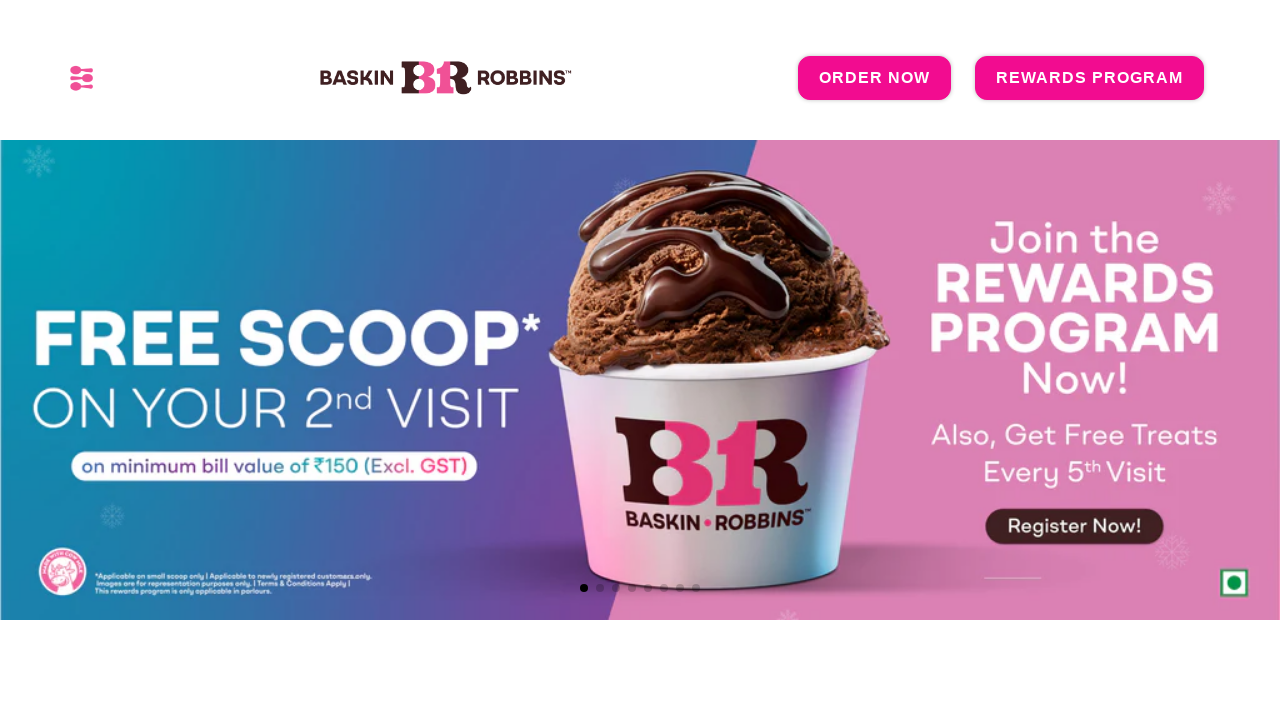

Waited for network to become idle and page fully loaded
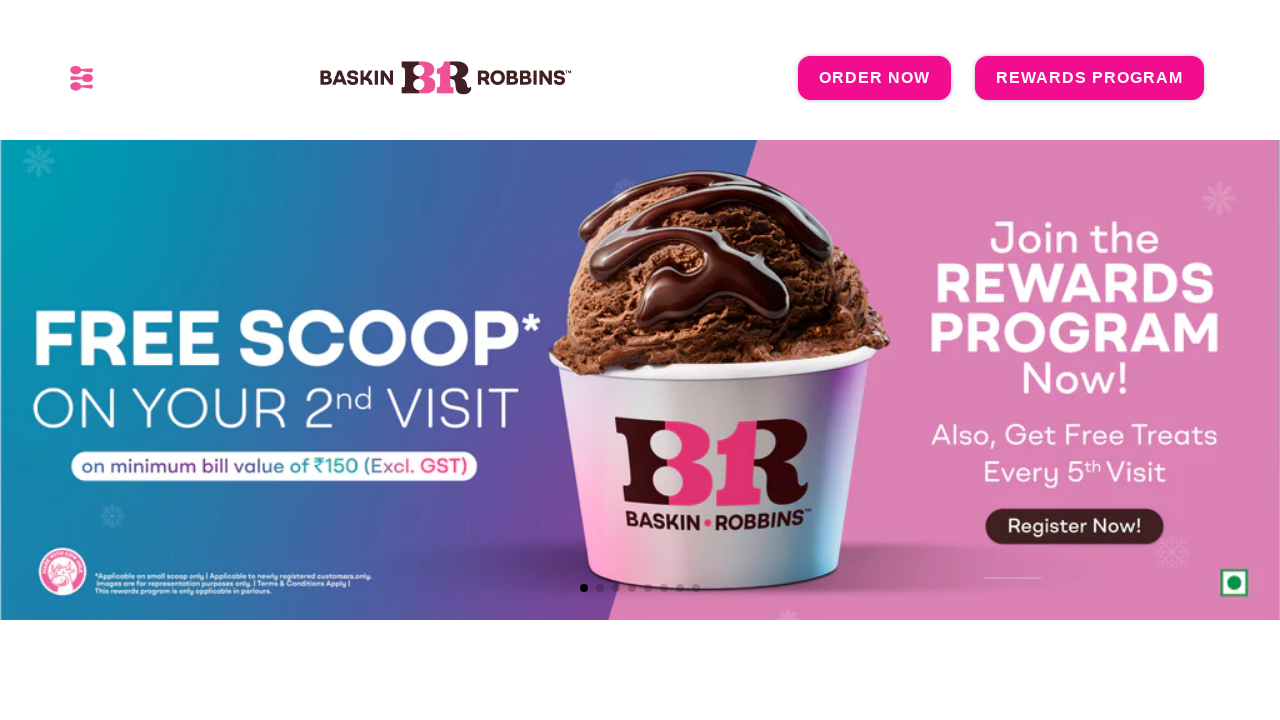

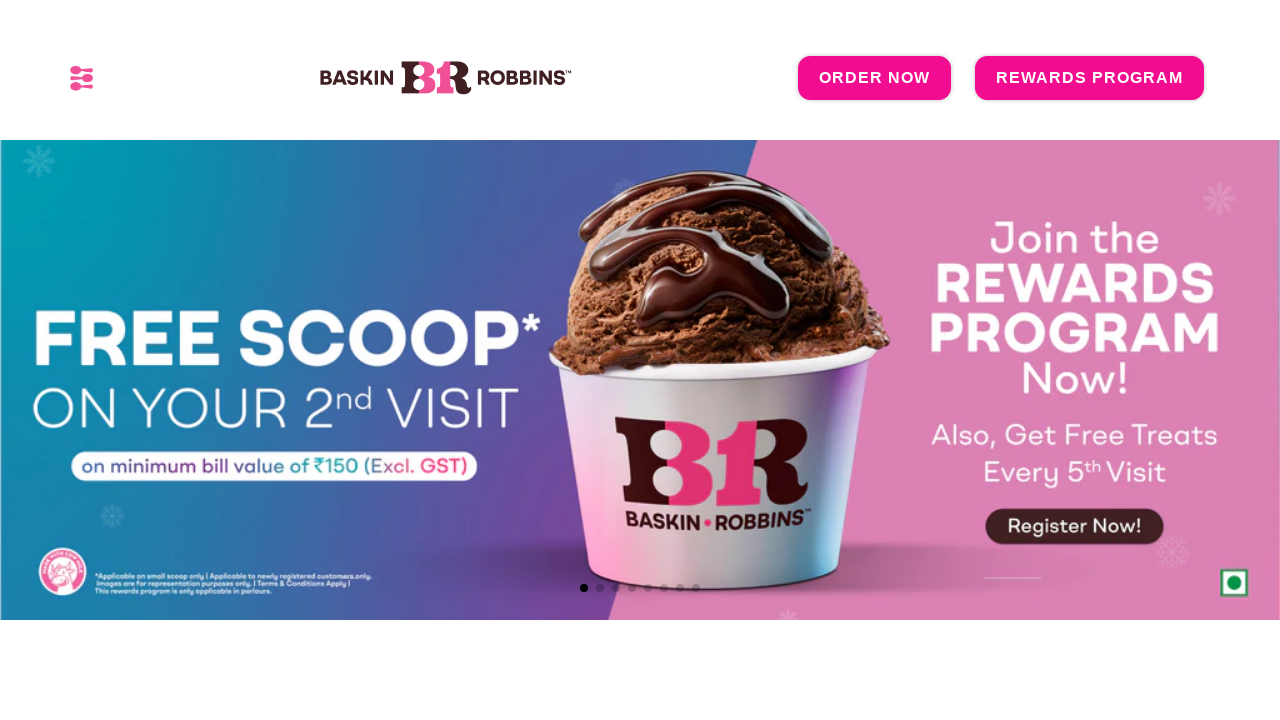